Tests a basic web form by entering text into a text box and clicking the submit button, then verifying a message appears

Starting URL: https://www.selenium.dev/selenium/web/web-form.html

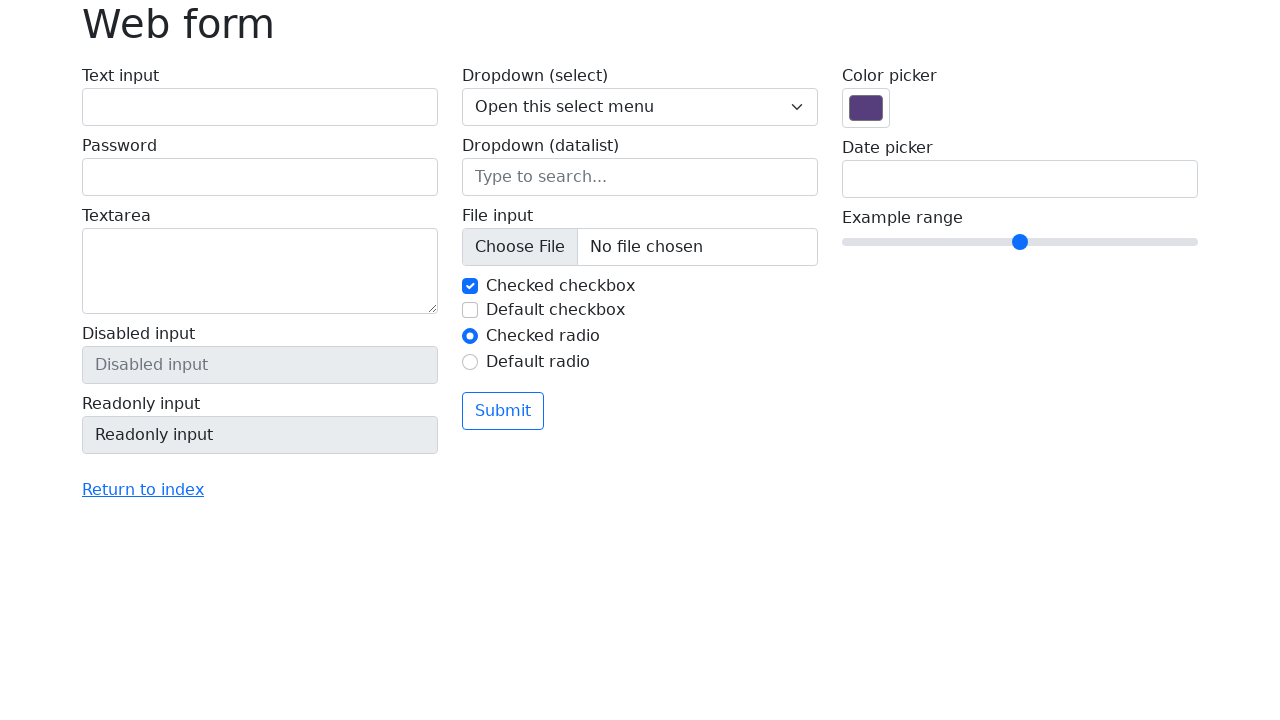

Filled text input field with 'Selenium' on input[name='my-text']
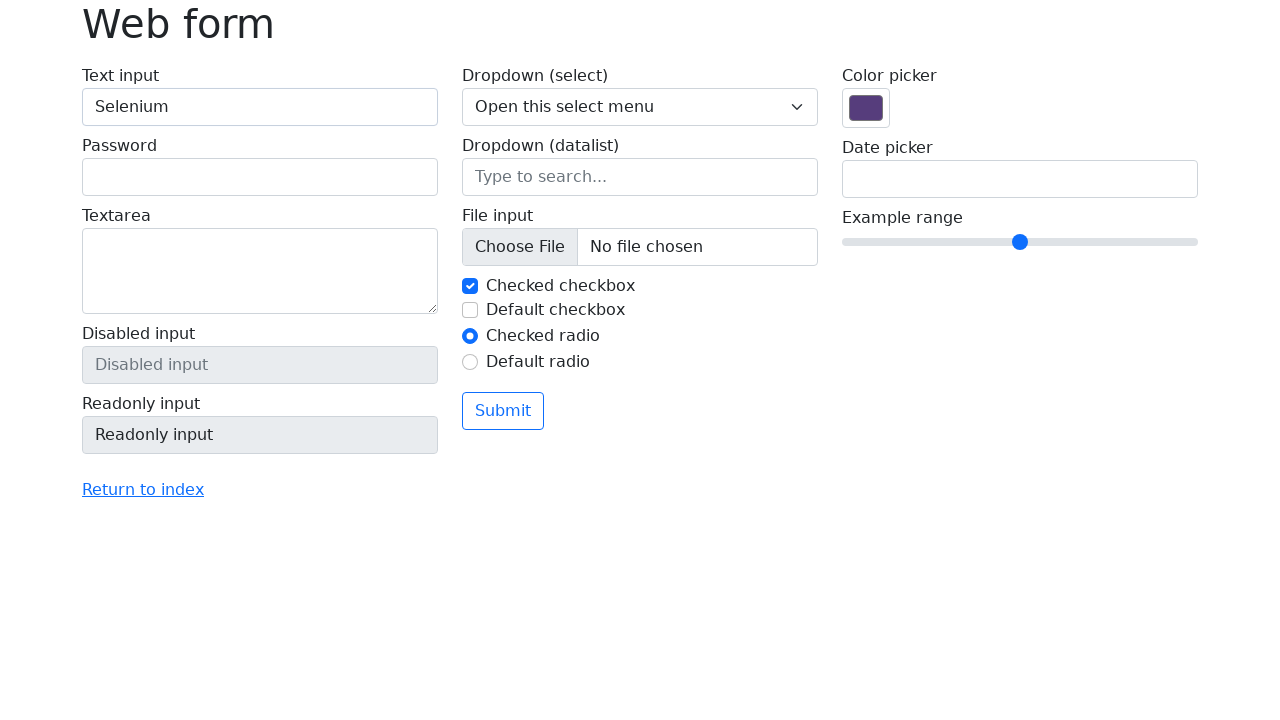

Clicked submit button at (503, 411) on button
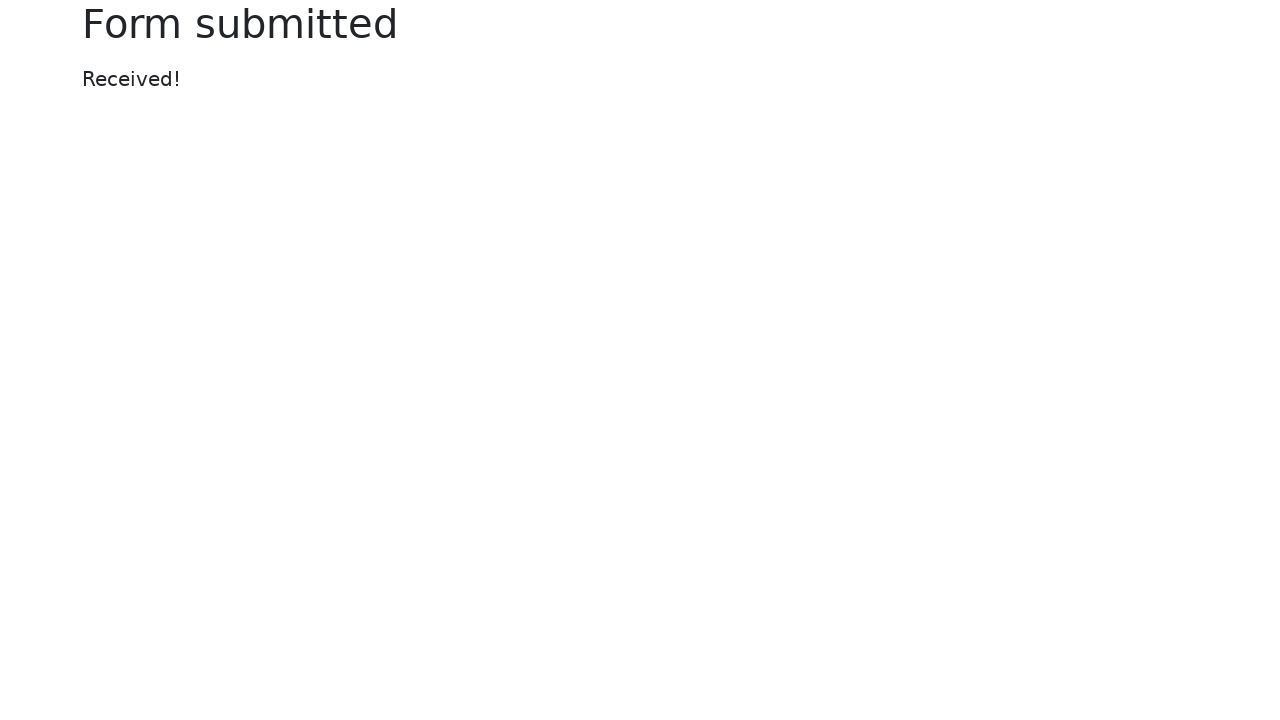

Form submission message appeared on page
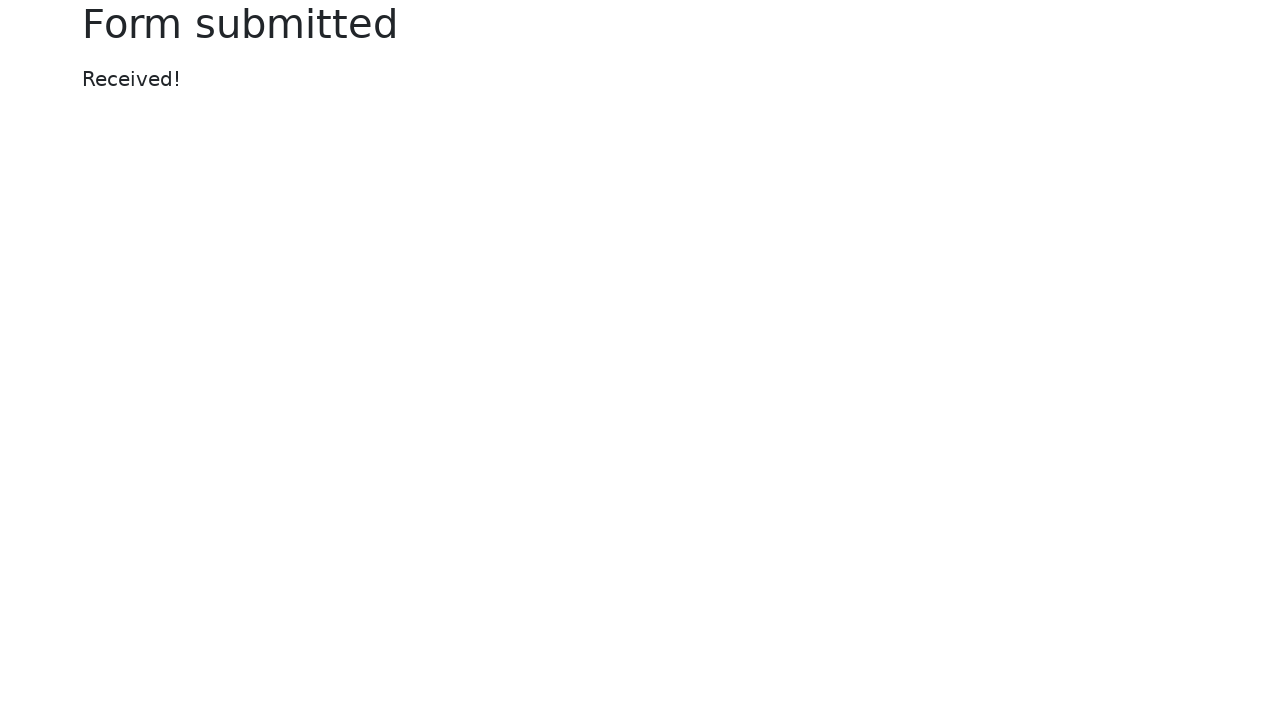

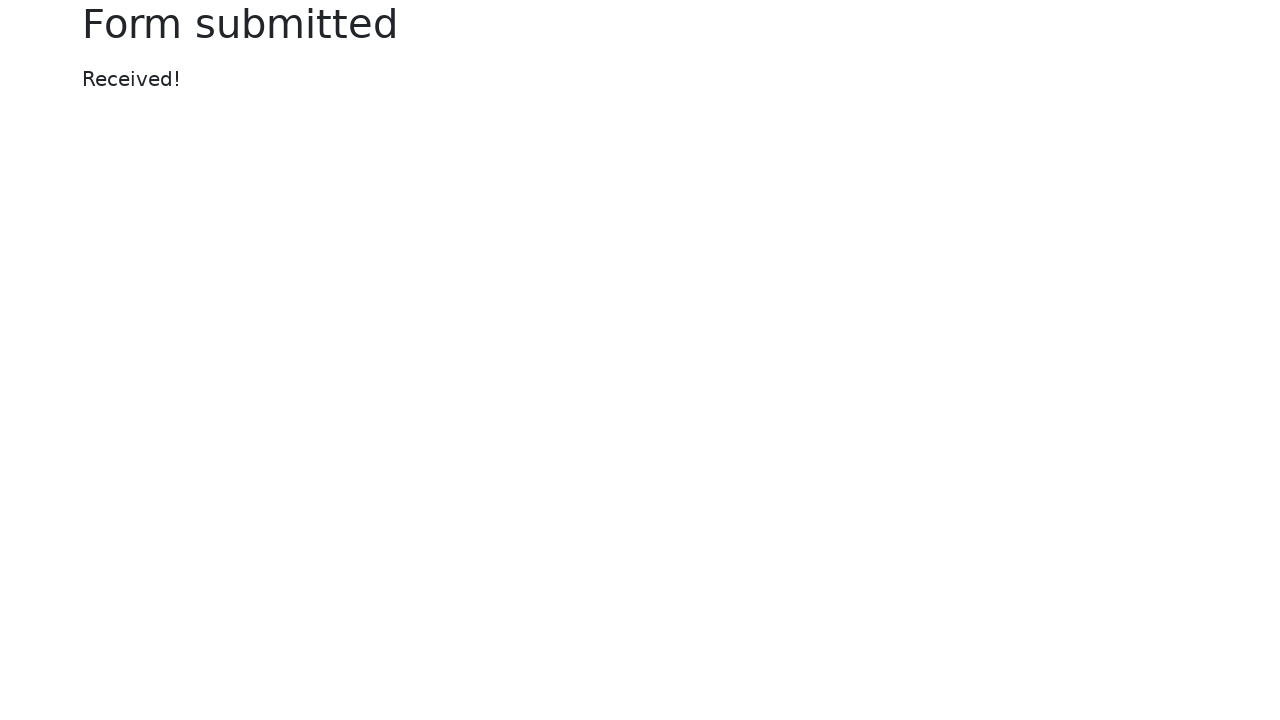